Opens the About Us modal, verifies it appears, then closes it and verifies it disappears

Starting URL: https://www.demoblaze.com/

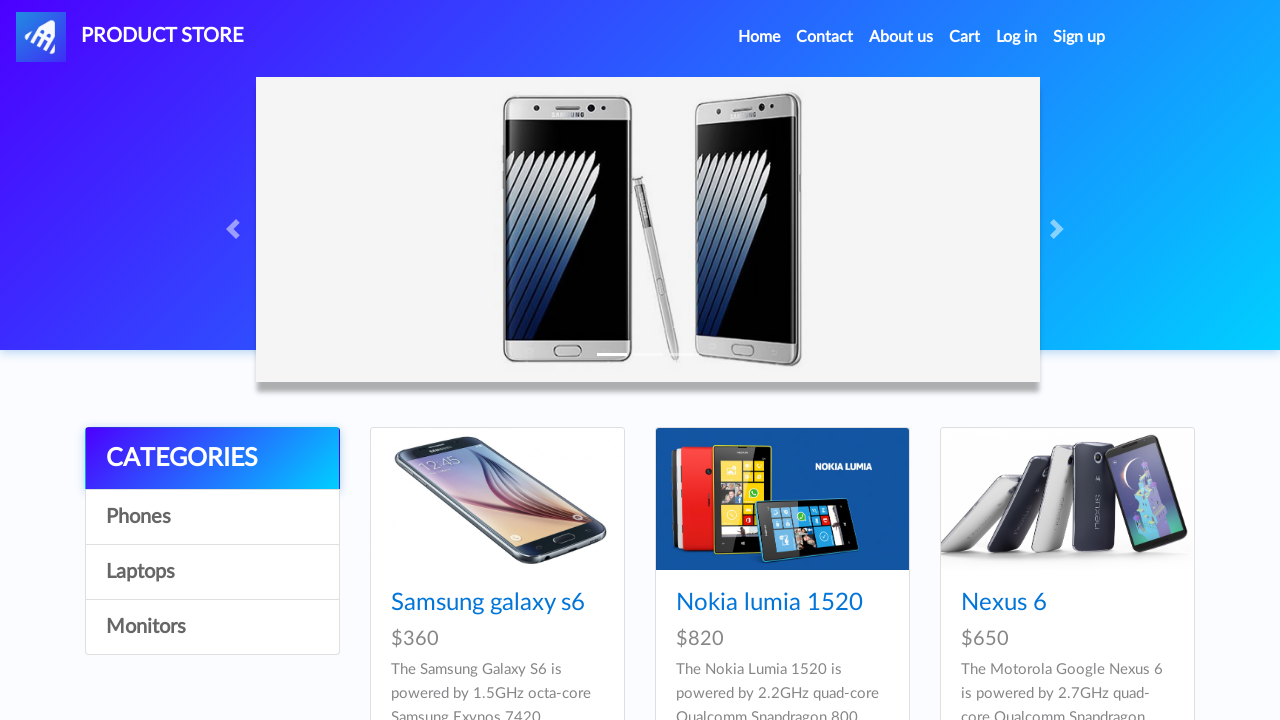

Clicked About Us link to open modal at (901, 37) on a[data-target='#videoModal']
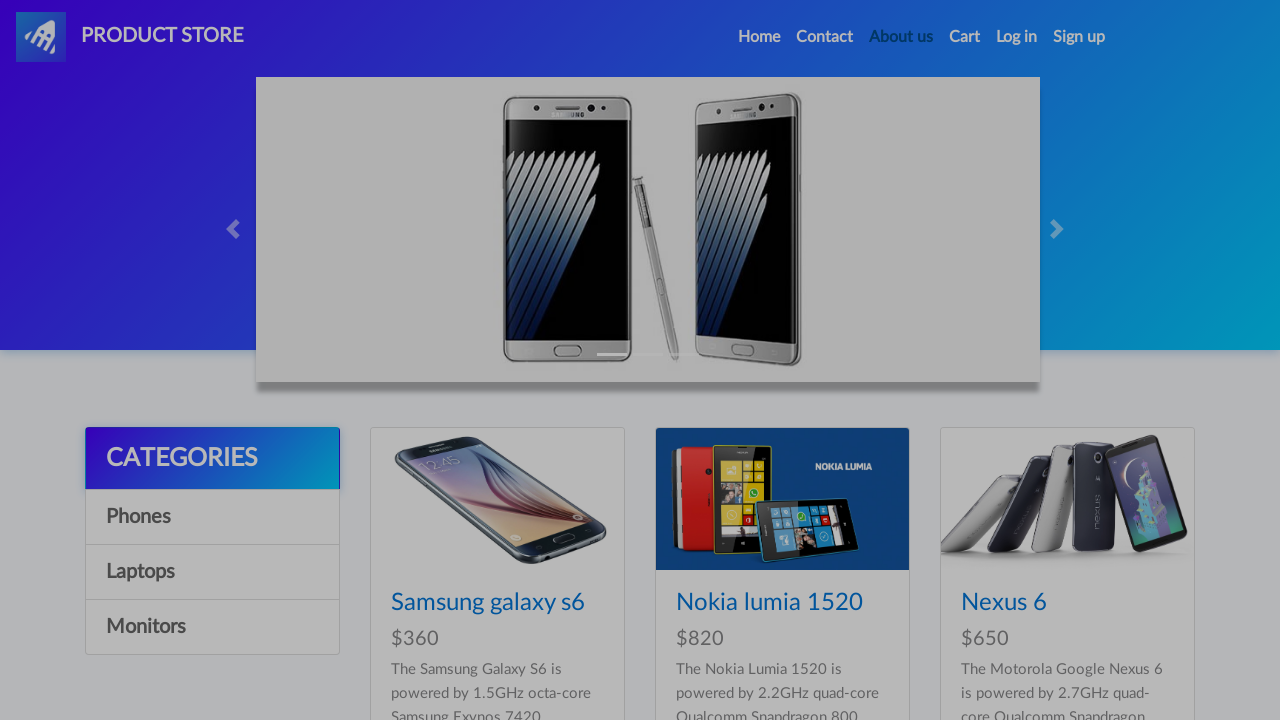

About Us modal appeared and is visible
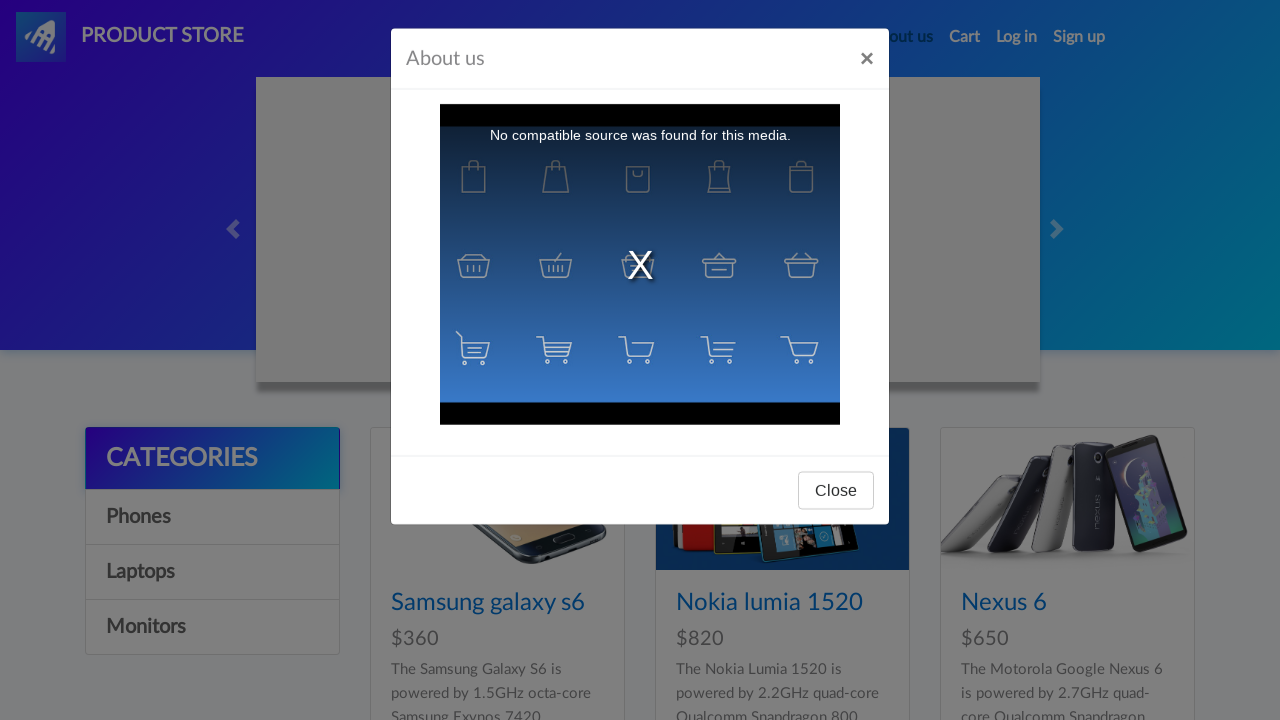

Verified About Us modal is visible
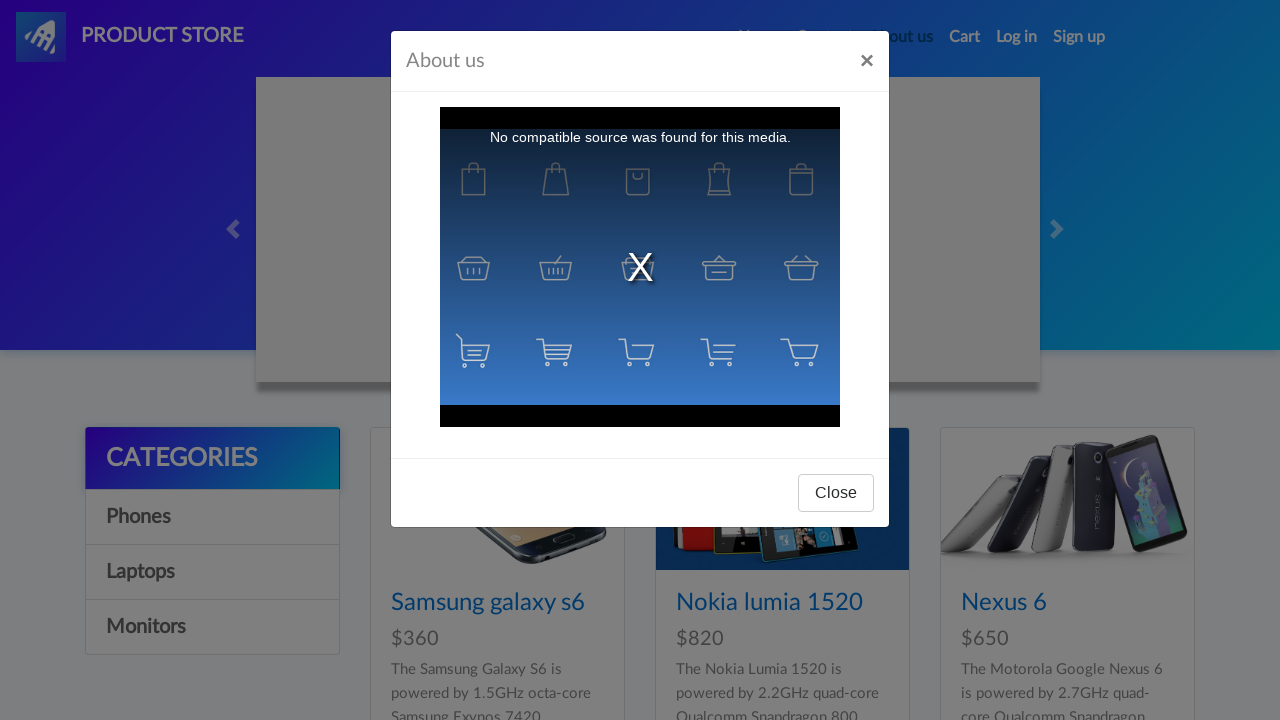

Clicked close button on About Us modal at (836, 493) on #videoModal > div > div > div.modal-footer > button
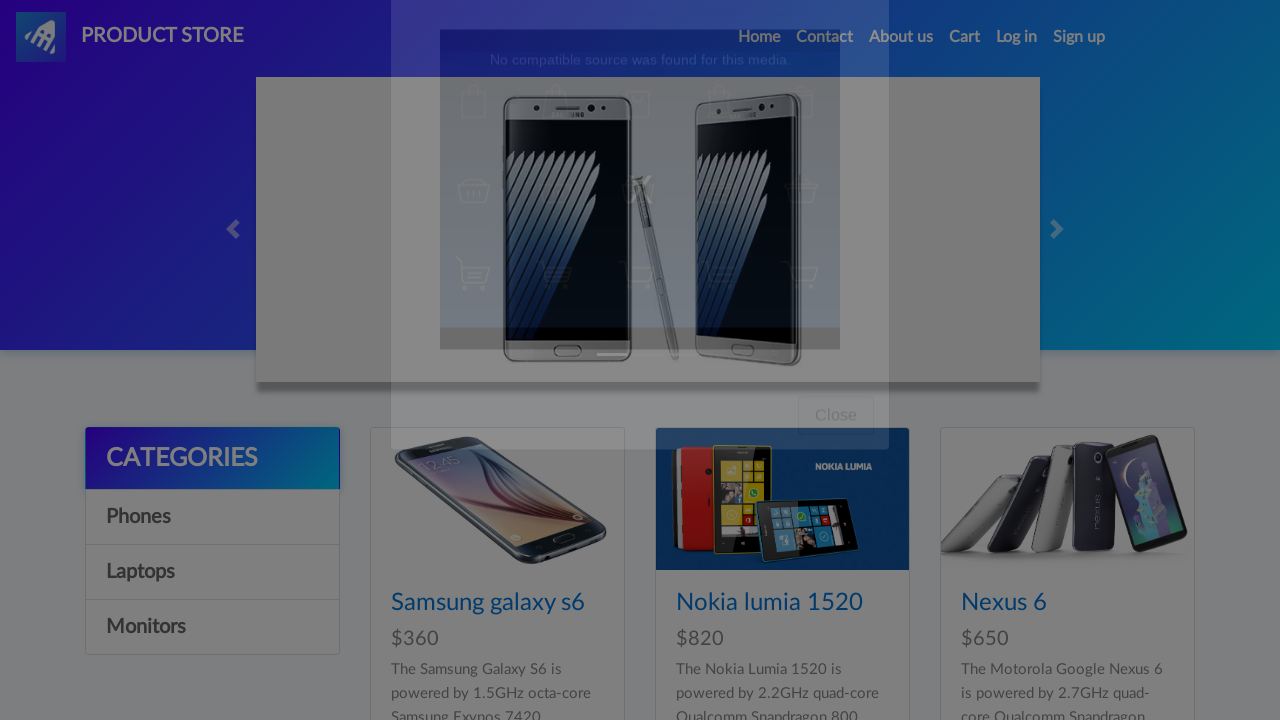

About Us modal closed and is no longer visible
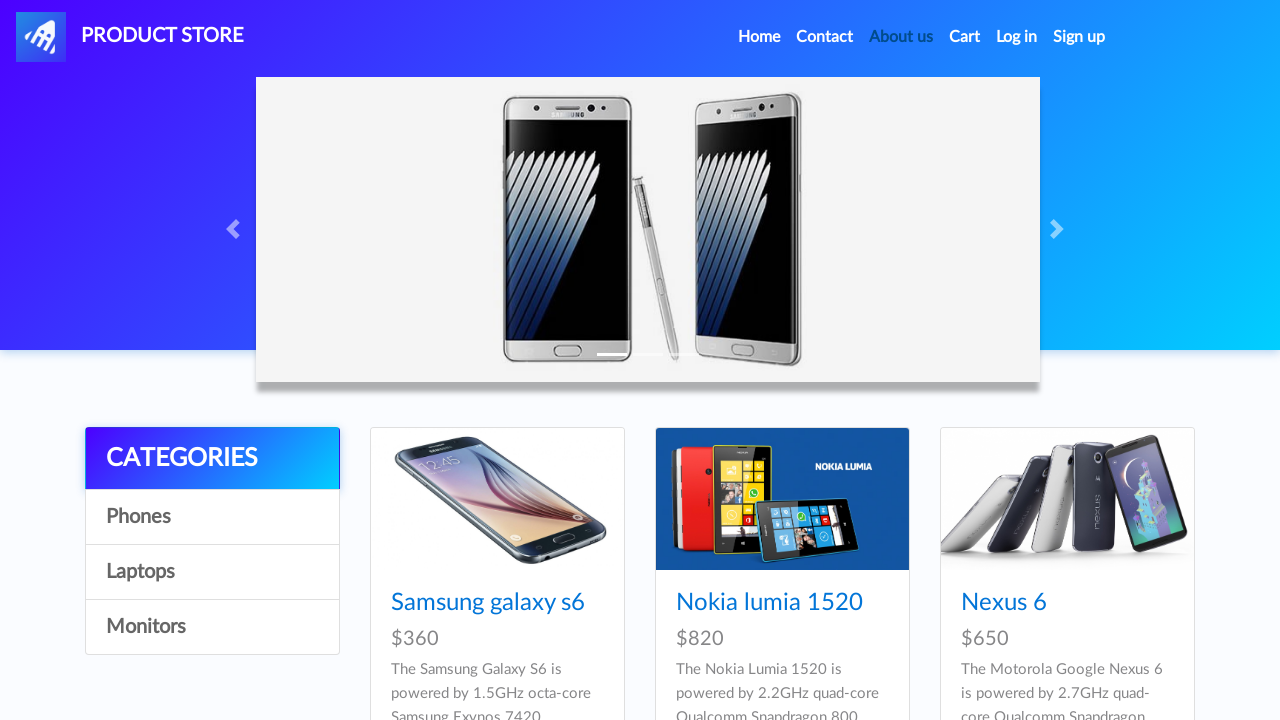

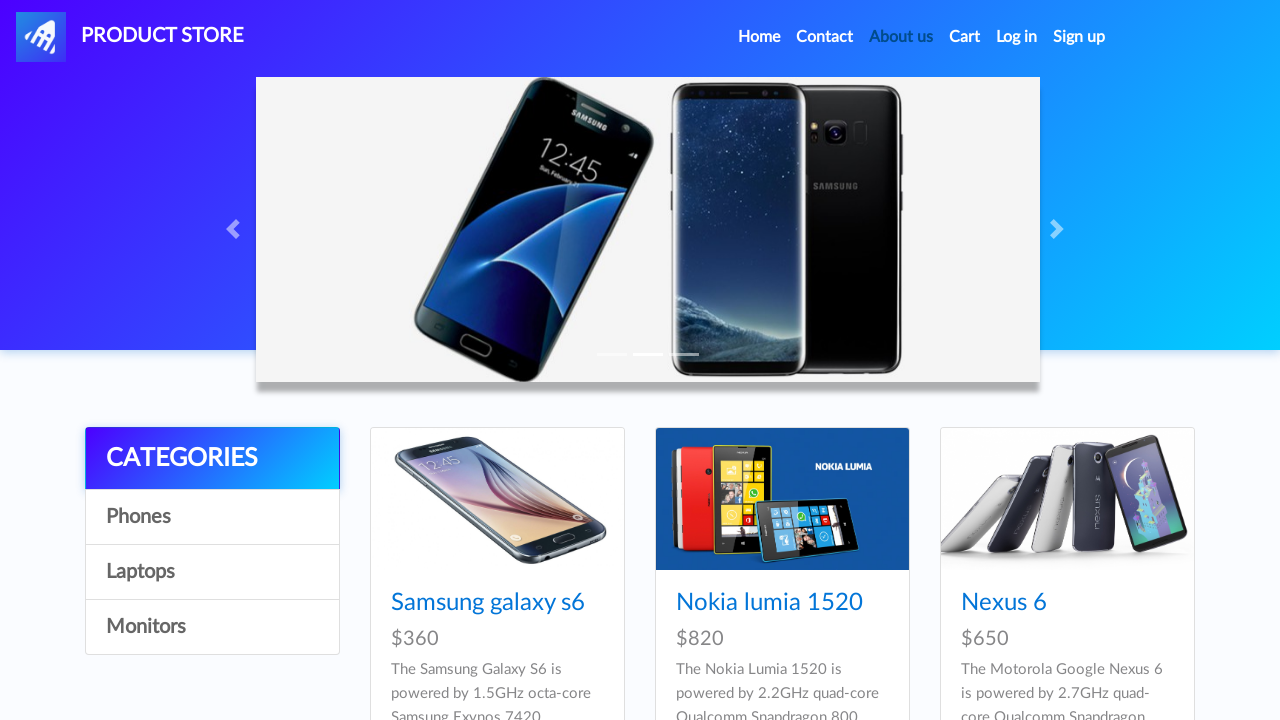